Tests switching to a second browser window by clicking a social media link in the footer (likely LinkedIn based on the icon selector) and then switching to the newly opened window

Starting URL: https://www.testrigtechnologies.com/

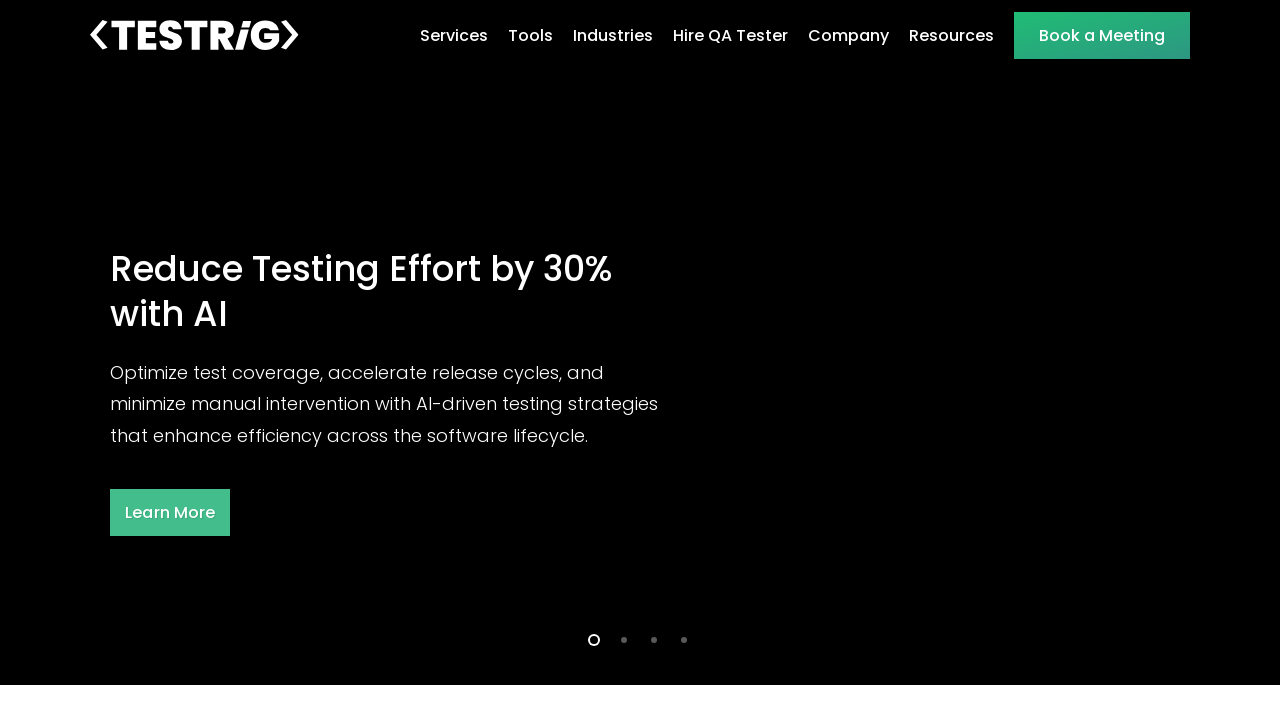

Clicked on social media icon (LinkedIn) in footer at (1132, 666) on xpath=//*[@id='copyright']/div/div[2]/ul/li[4]/a/i
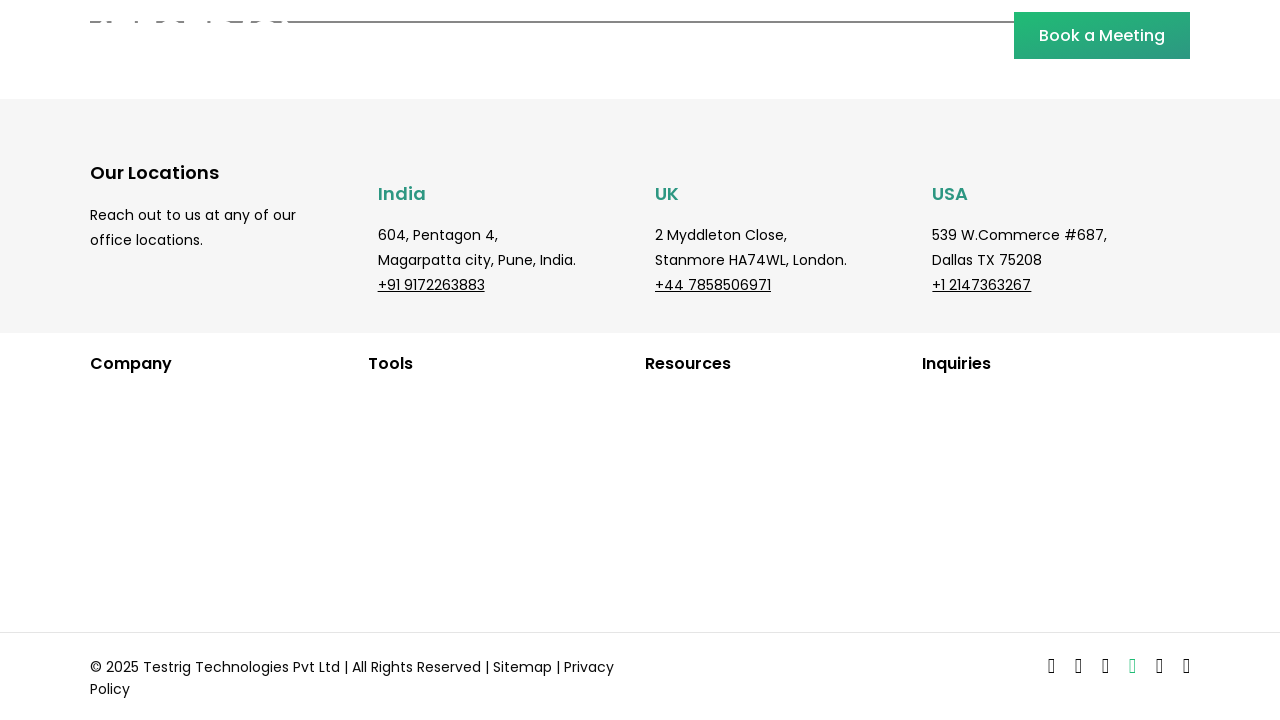

Switched to newly opened window
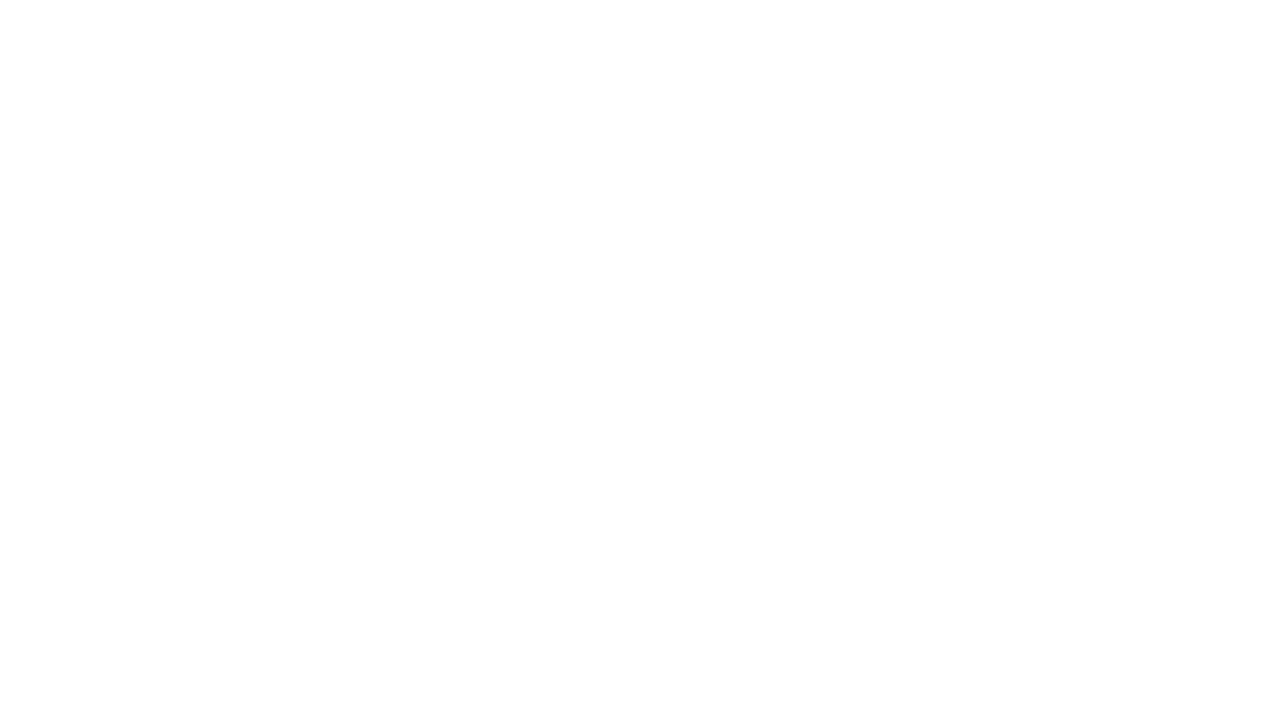

New page loaded and DOM content ready
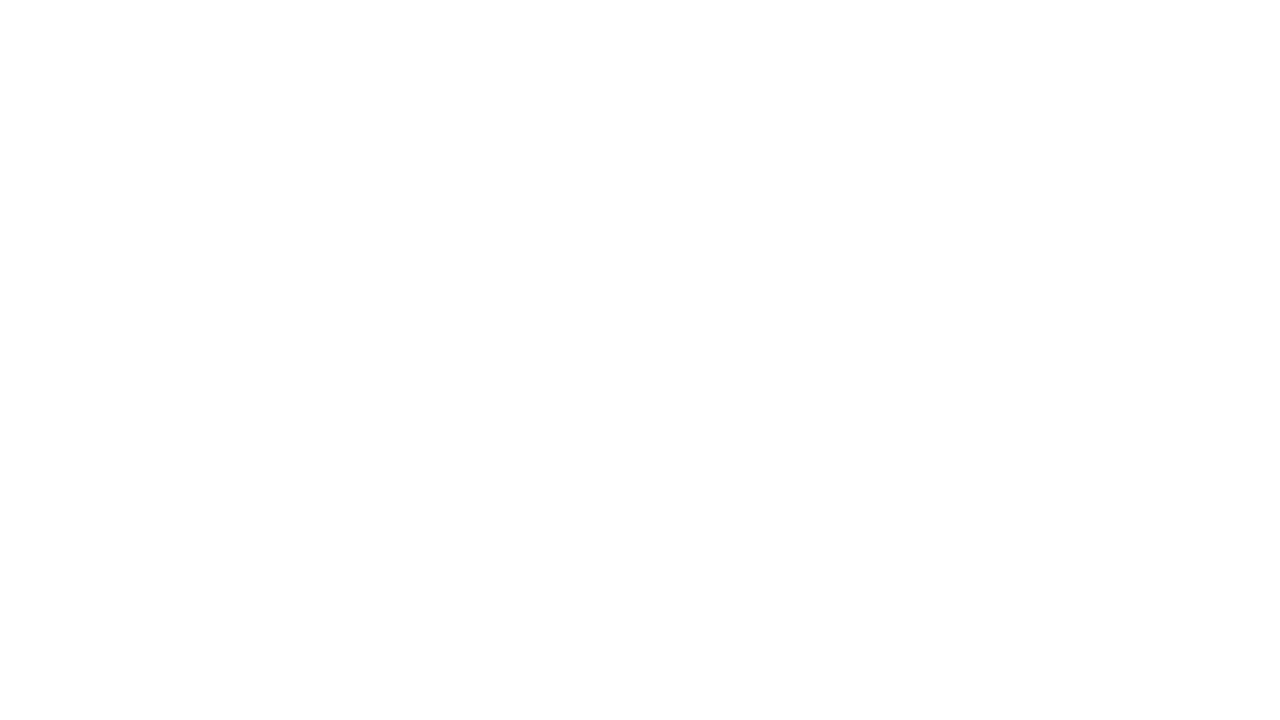

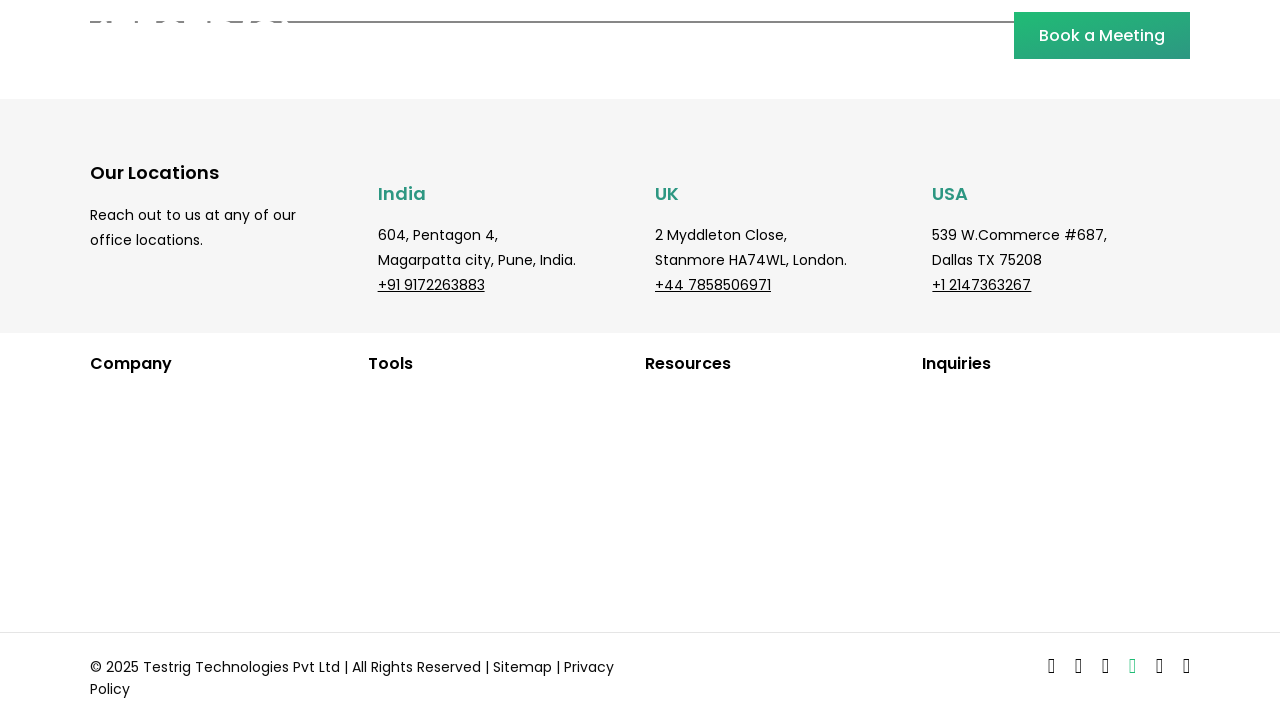